Navigates to the AMF France financial database website, waits for card elements to load, and clicks on a download button to initiate a file download.

Starting URL: https://bdif.amf-france.org/fr

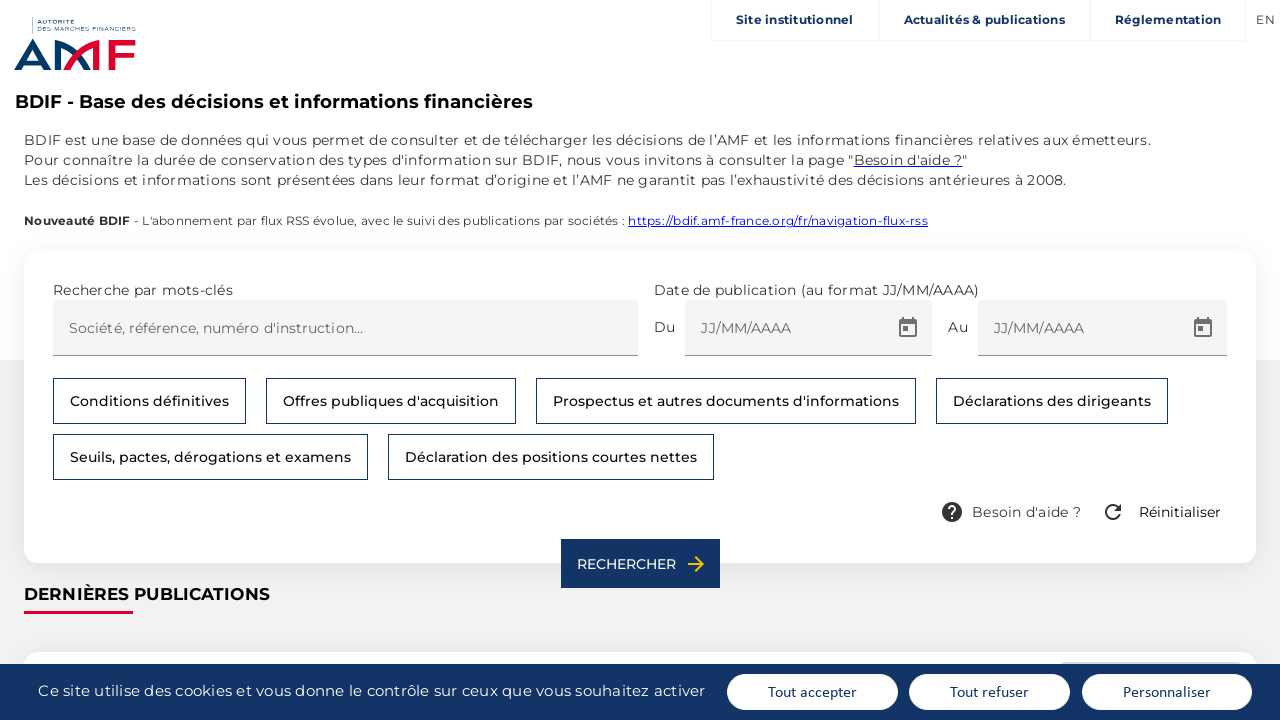

Waited for card title elements to load on AMF France website
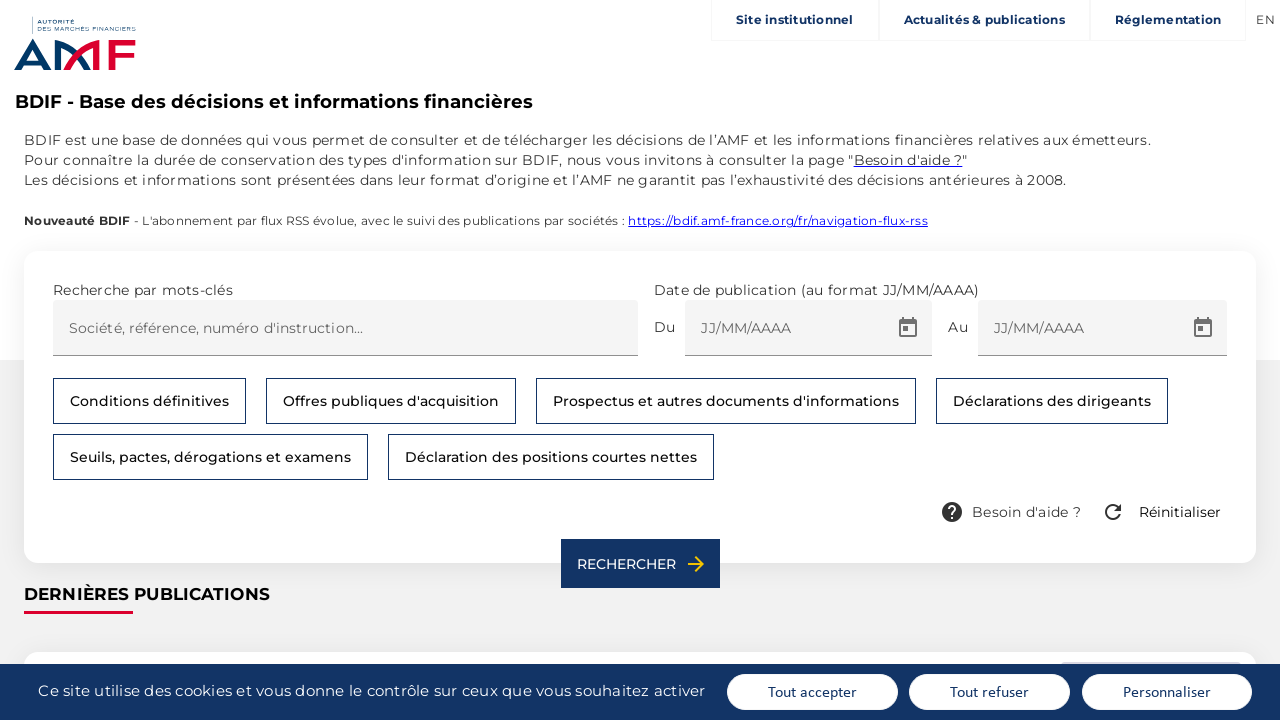

Waited for publication info elements to load
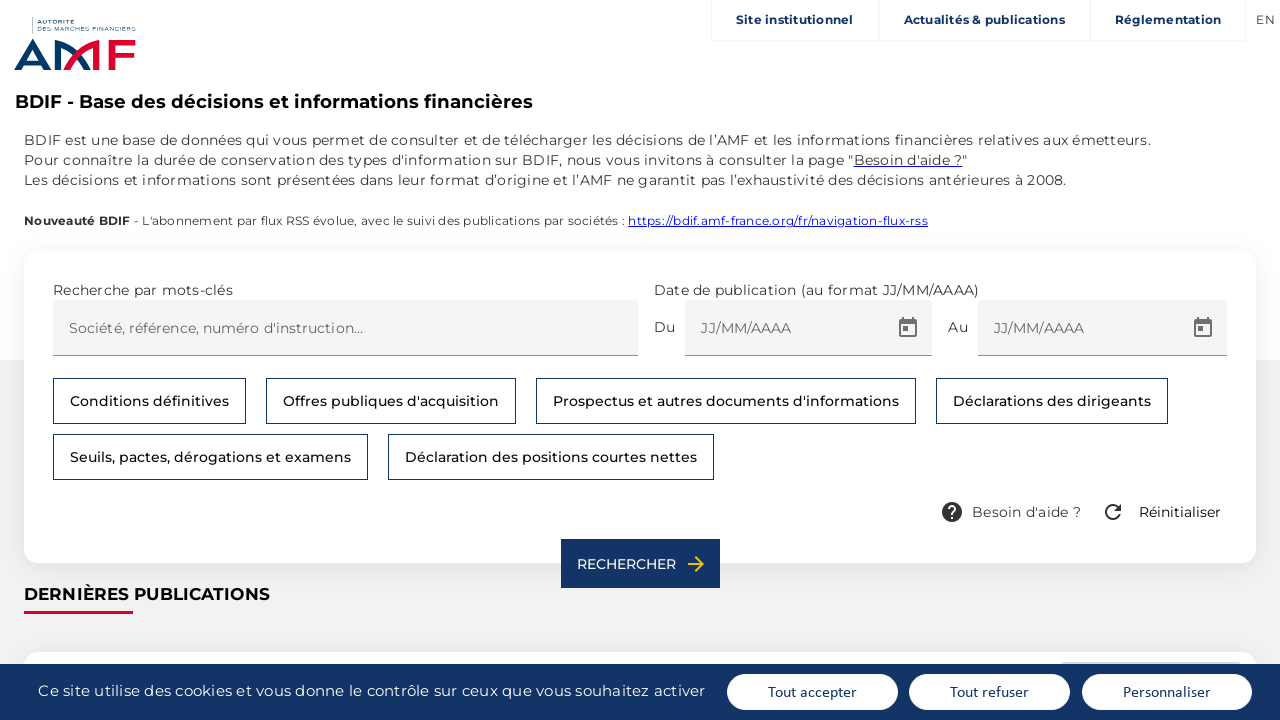

Waited for download button icons to load
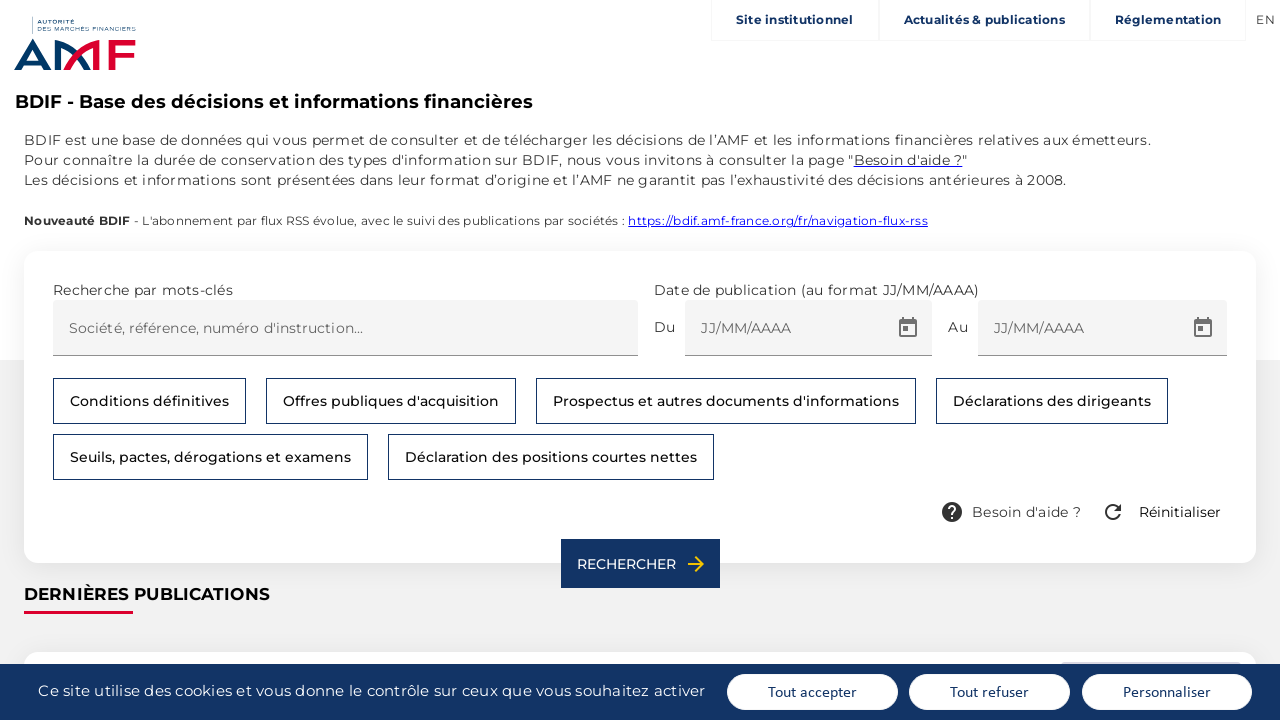

Located 20 download button(s)
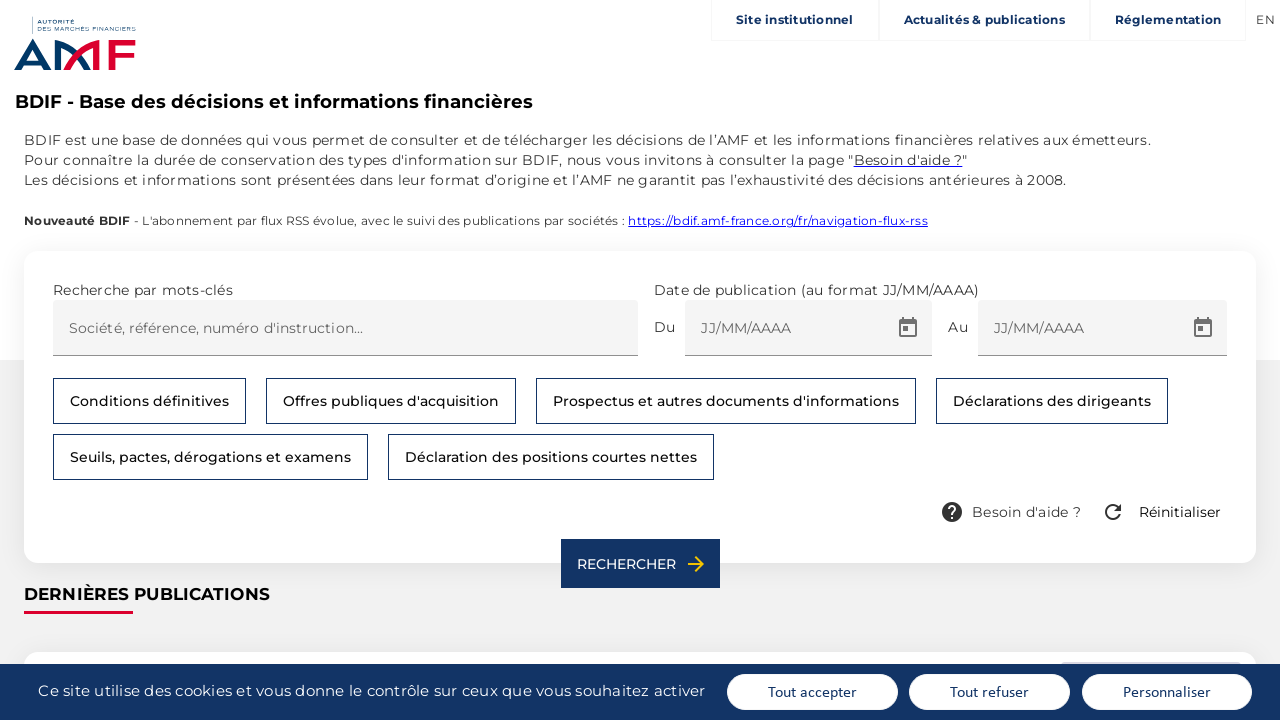

Clicked the first download button to initiate file download at (1092, 361) on mat-card mat-card-actions button mat-icon >> nth=0
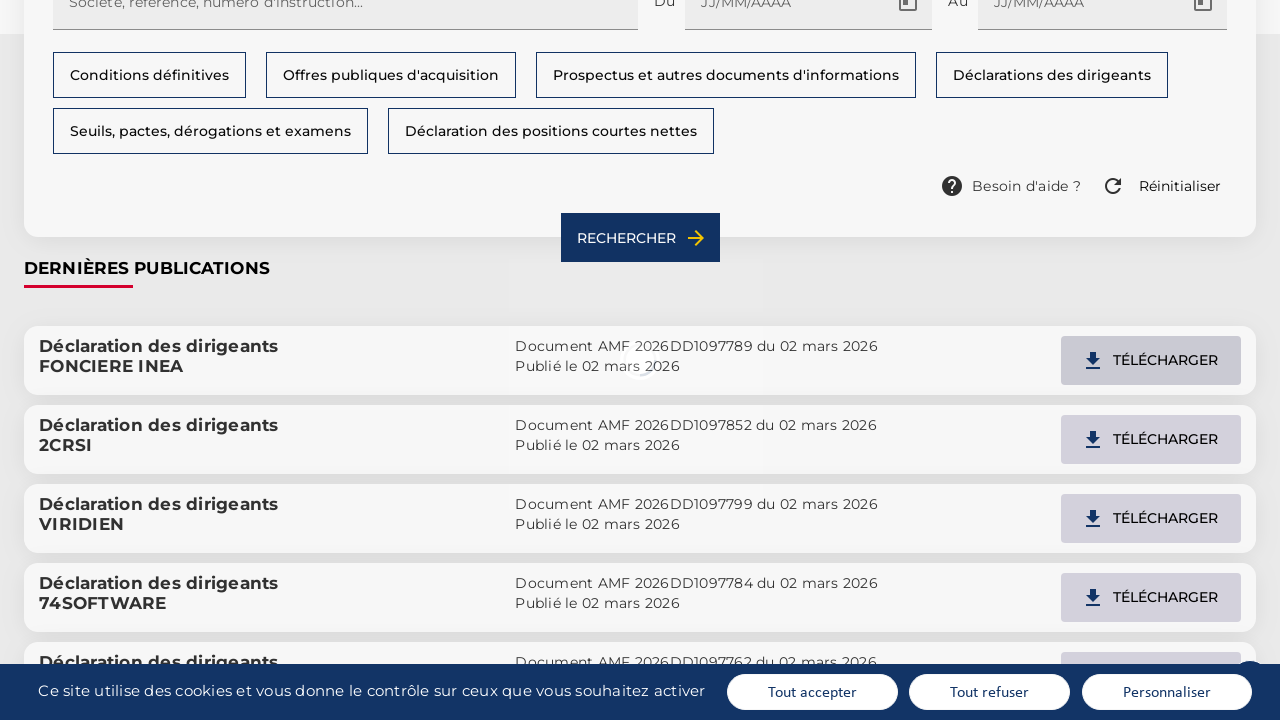

File download initiated and captured
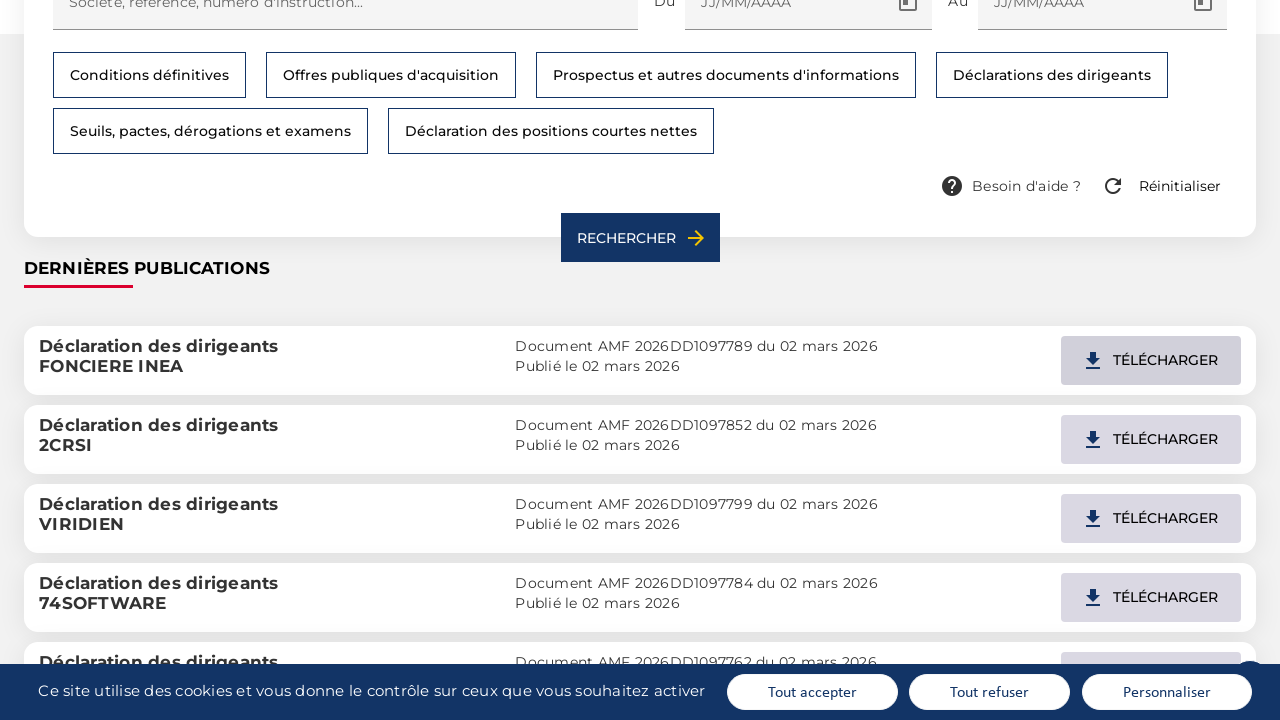

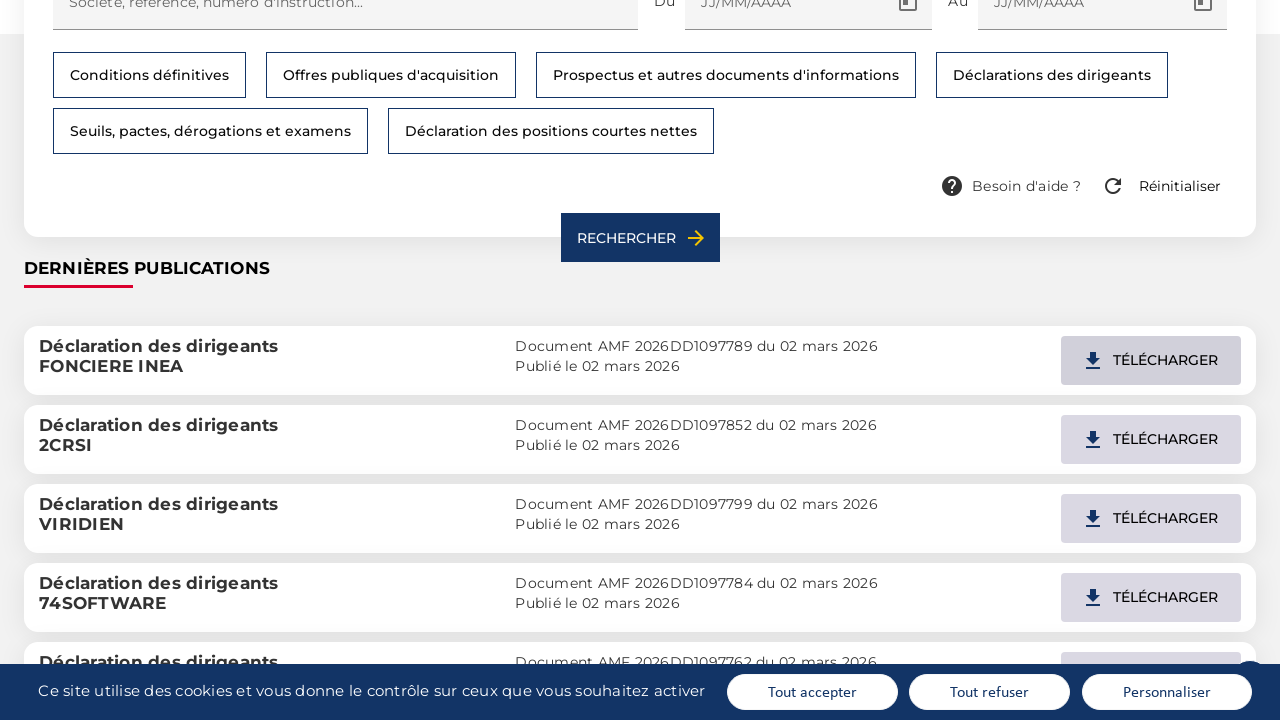